Navigates to a registration form and interacts with the file upload element

Starting URL: http://demo.automationtesting.in/Register.html

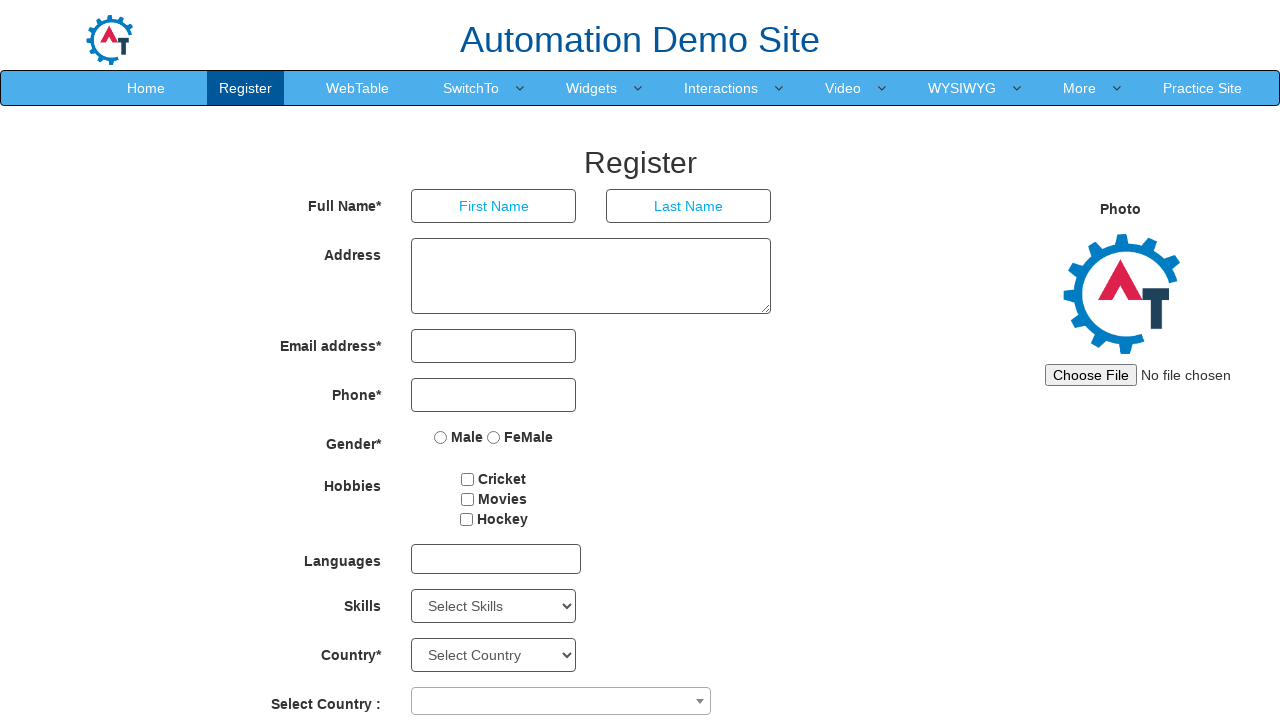

Navigated to registration form at http://demo.automationtesting.in/Register.html
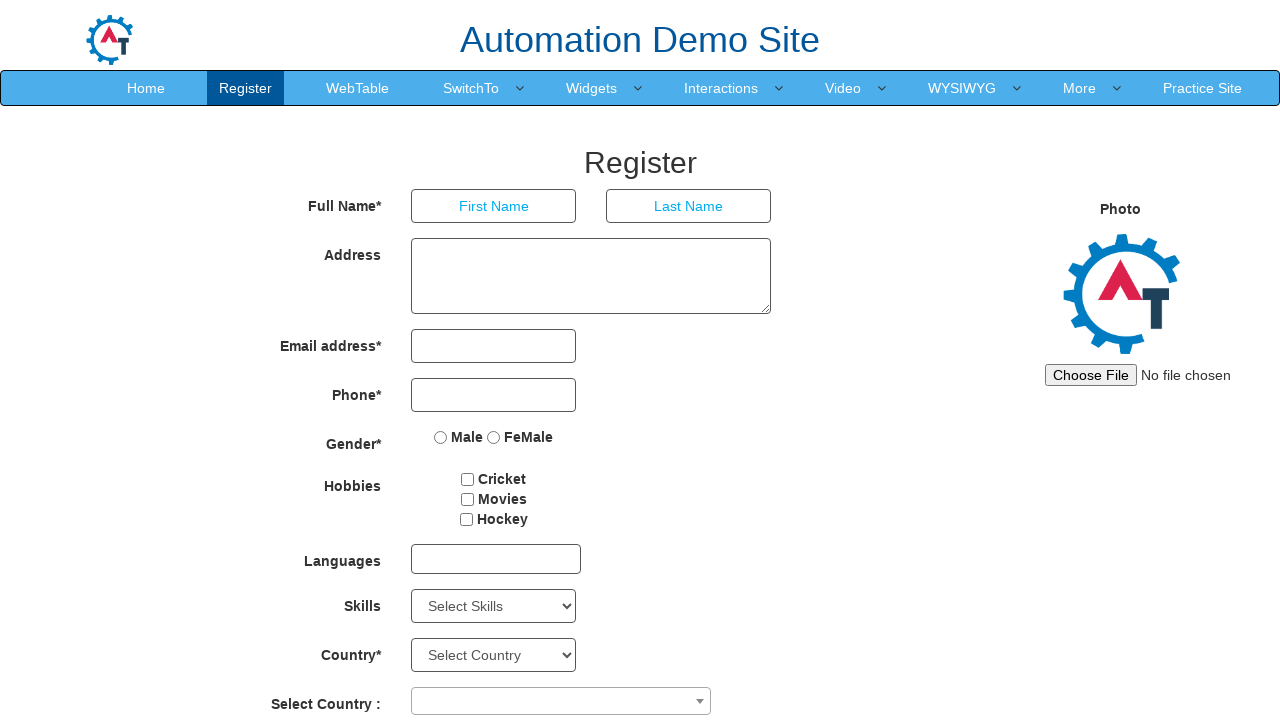

Clicked on file upload element with id 'imagesrc' at (1144, 375) on #imagesrc
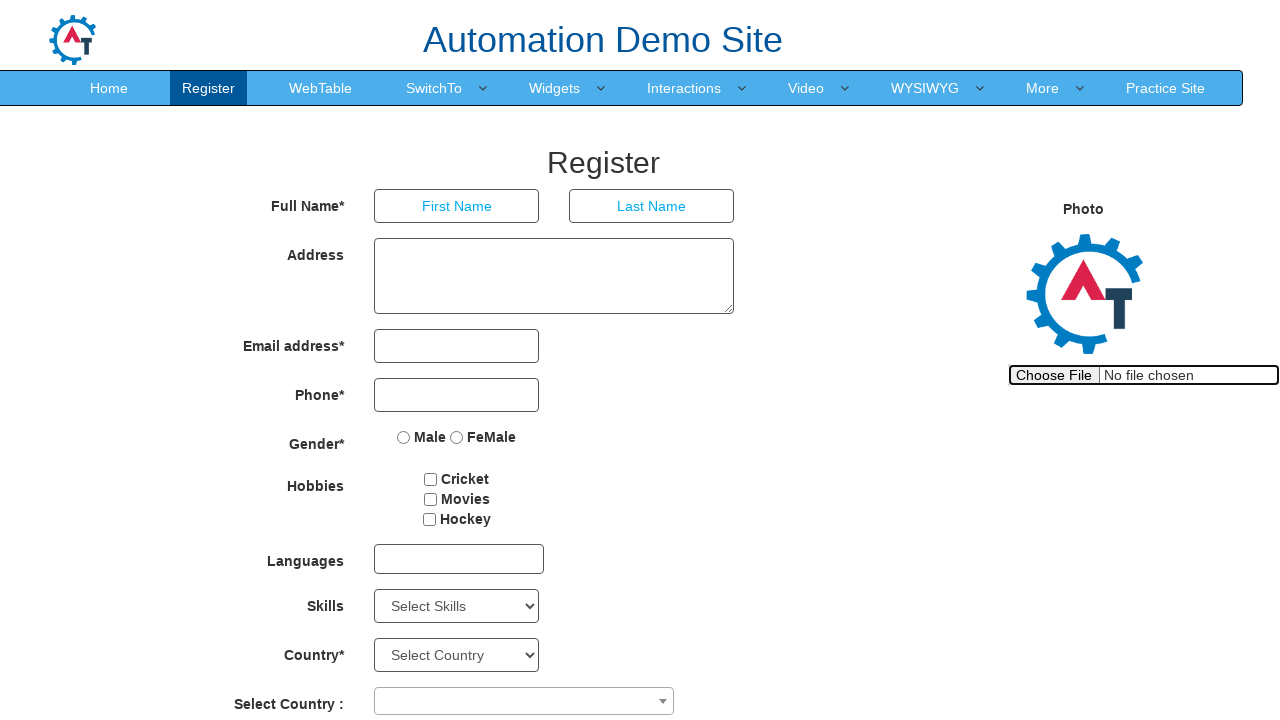

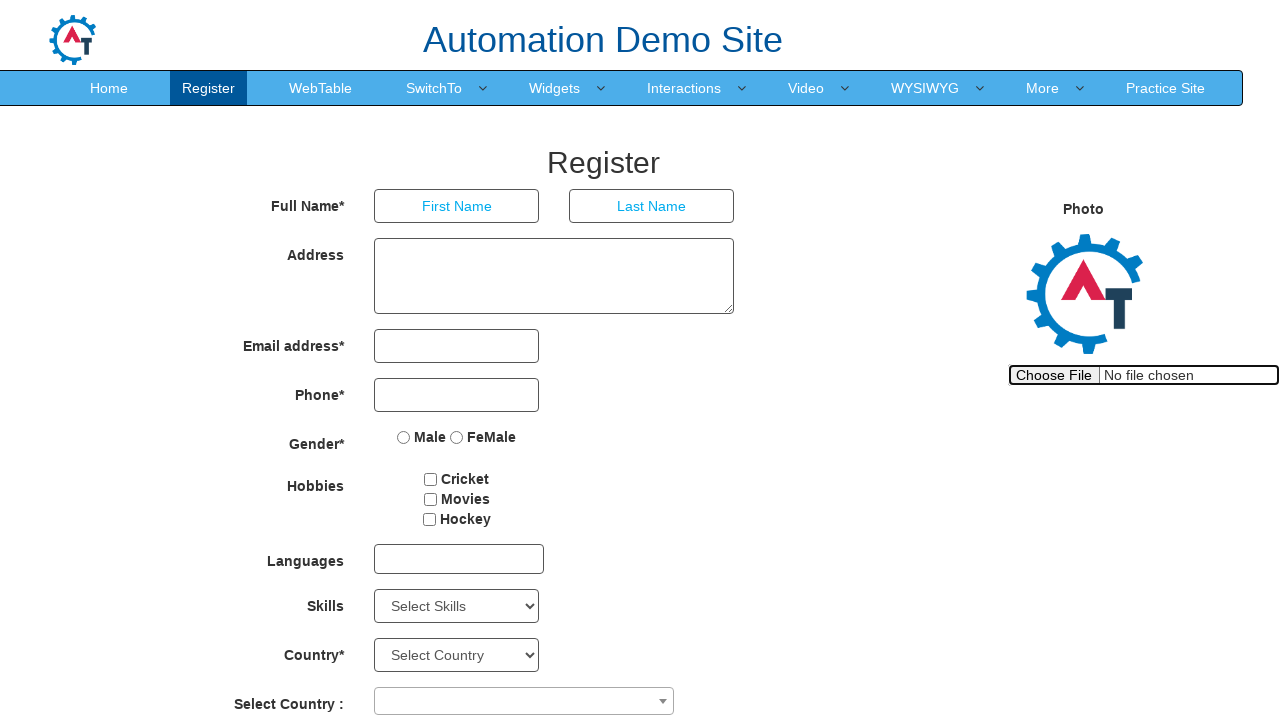